Tests DuckDuckGo search functionality by entering a search query and submitting the form to verify search results appear

Starting URL: https://duckduckgo.com/

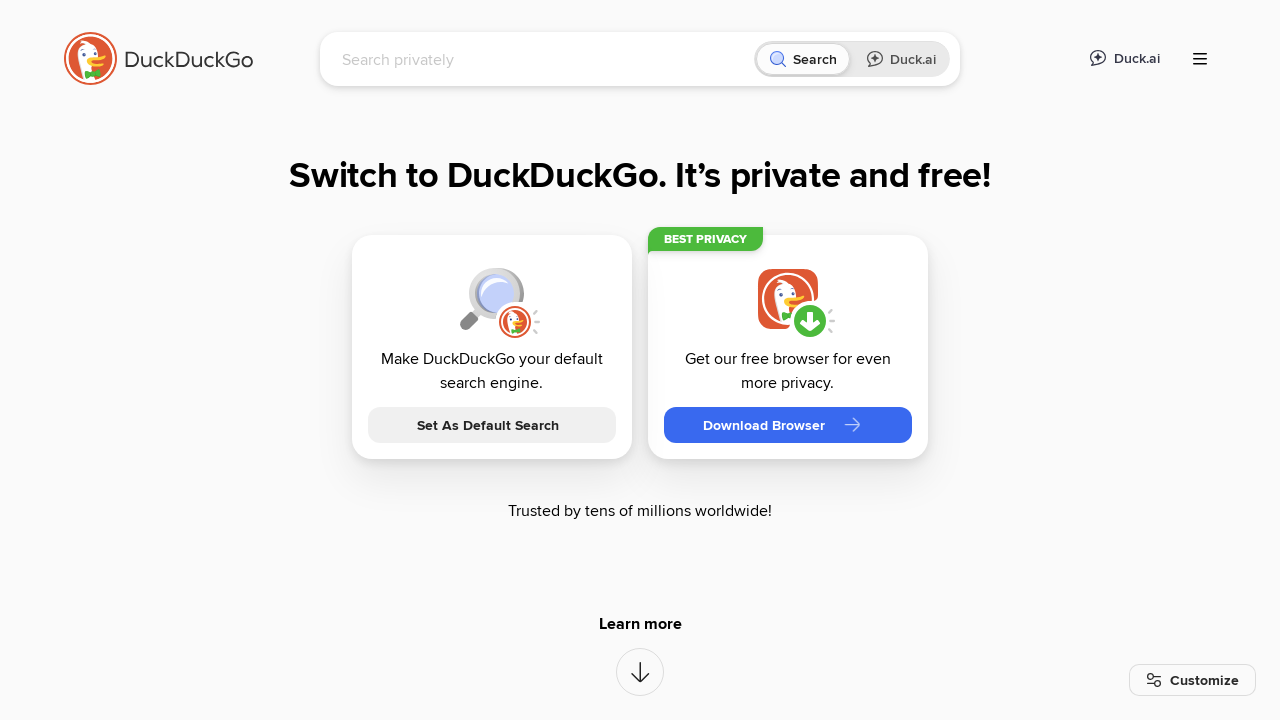

Filled search box with 'OpenAI' on input[name='q']
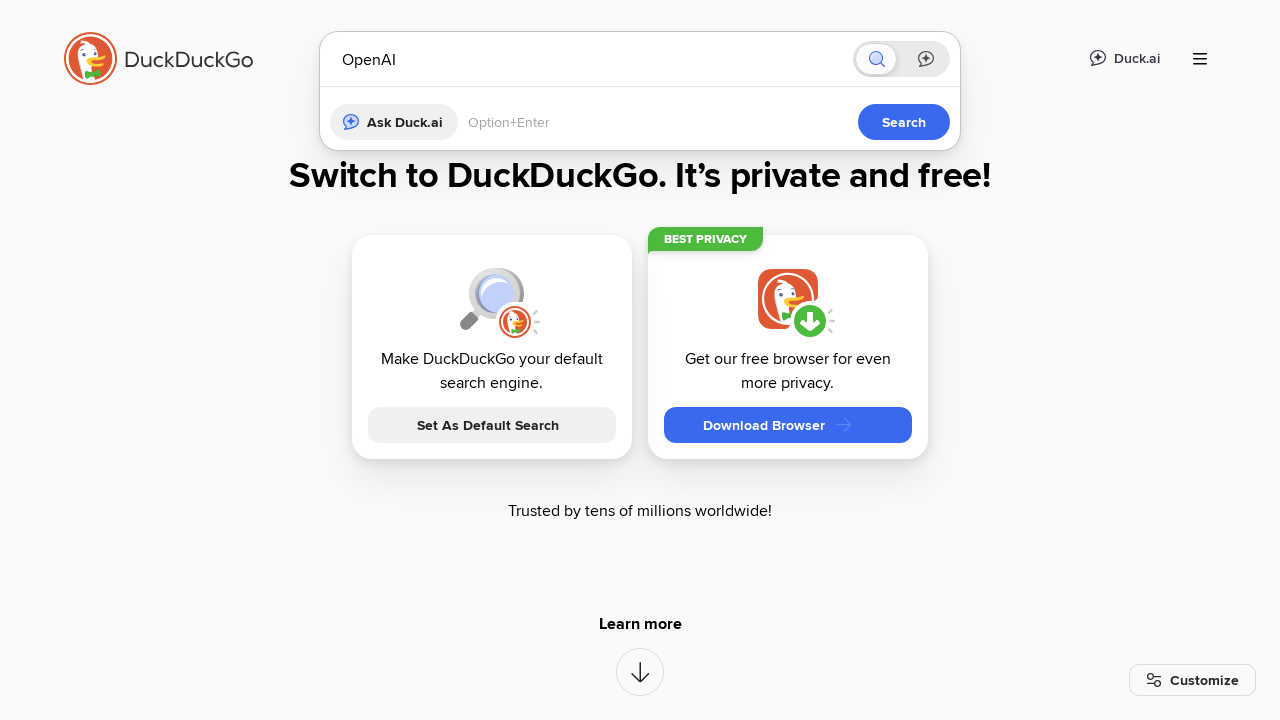

Submitted search form by pressing Enter on input[name='q']
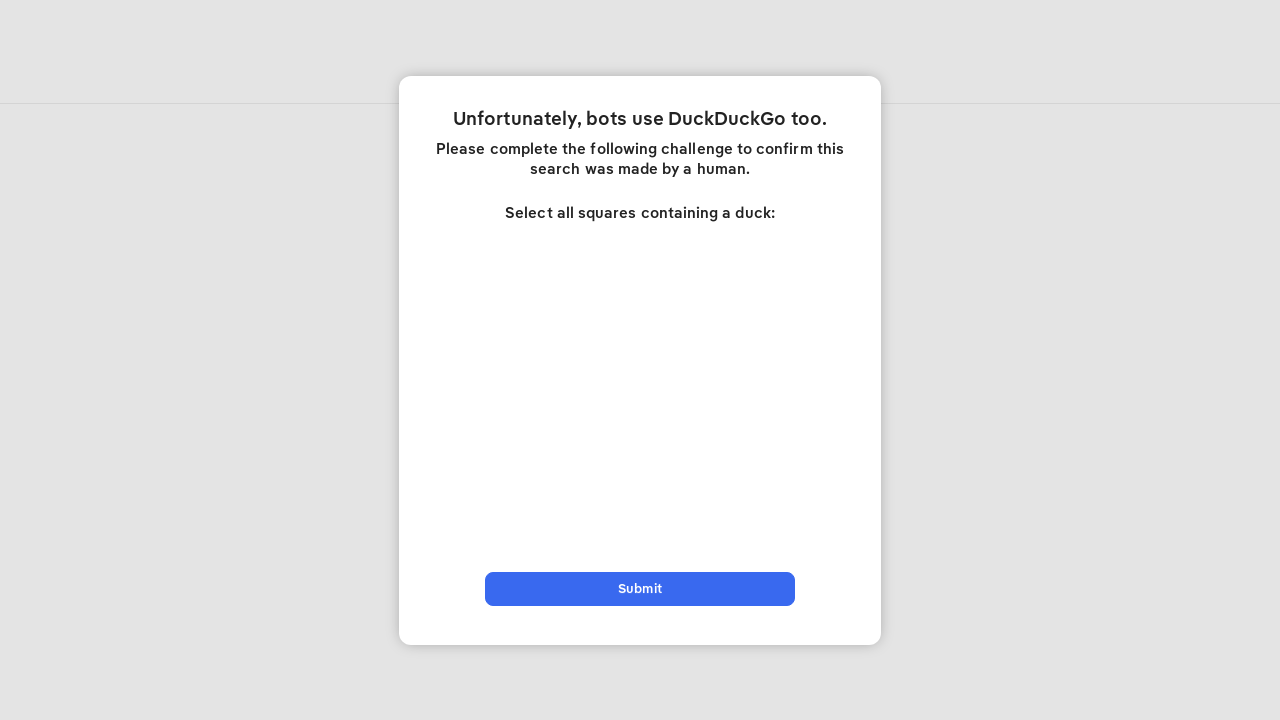

Search results page loaded and network idle
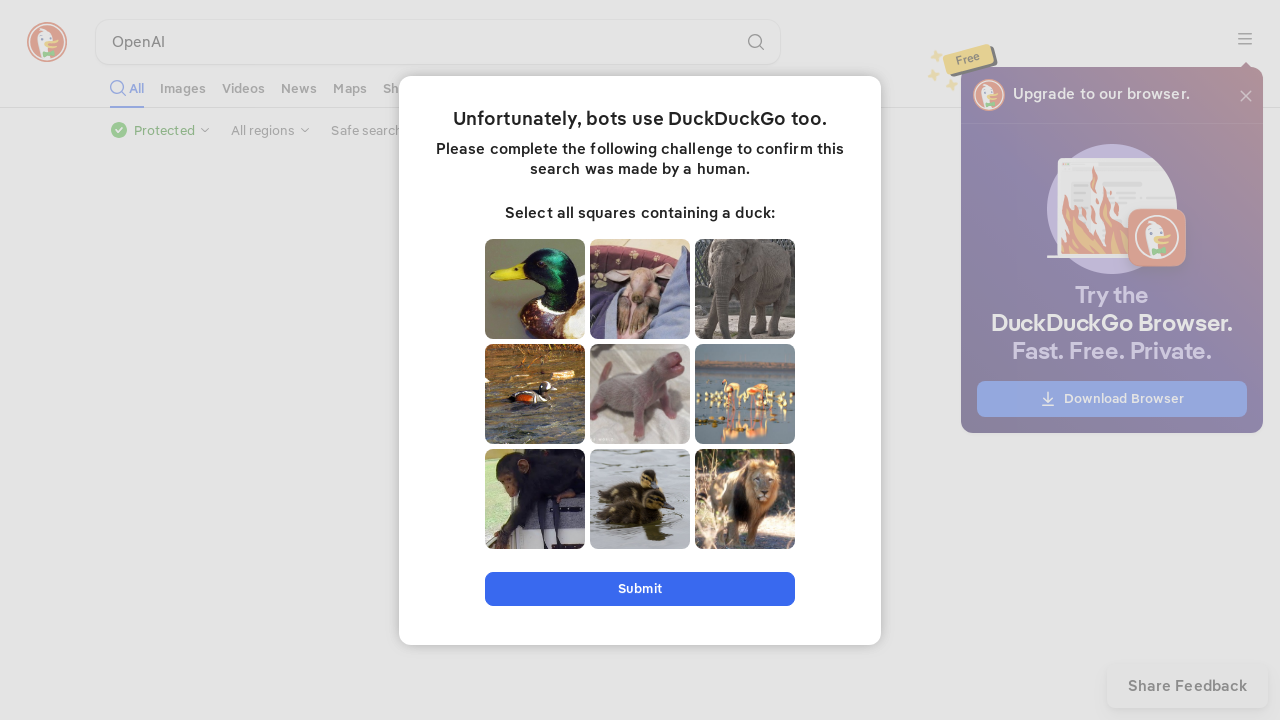

Verified that page title contains 'openai'
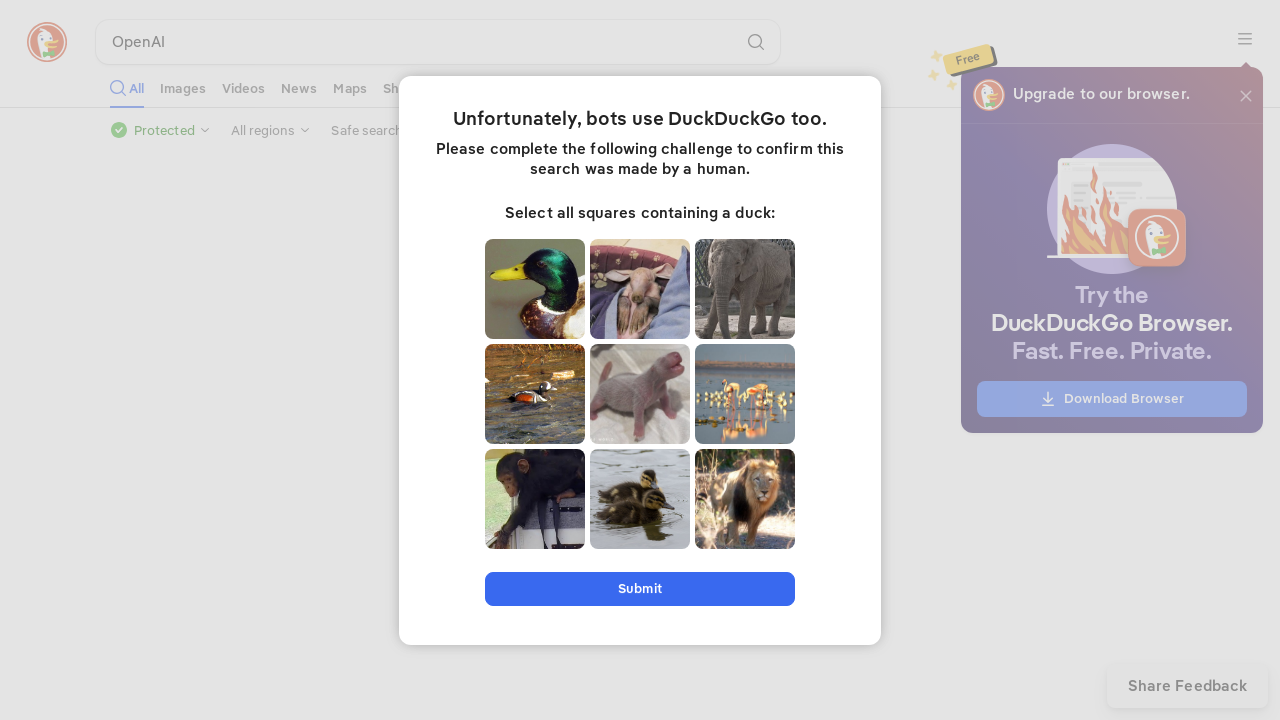

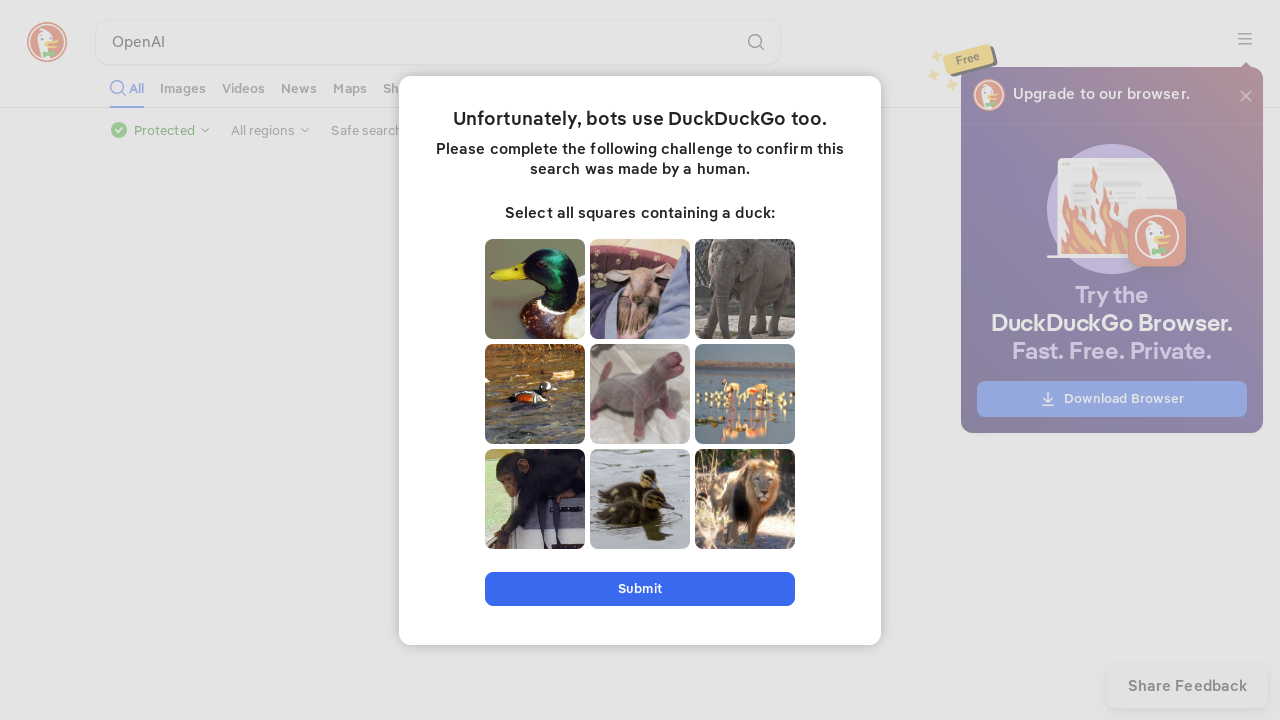